Tests opening a new browser tab by clicking the New Tab button and verifying the new tab content

Starting URL: https://demoqa.com/browser-windows

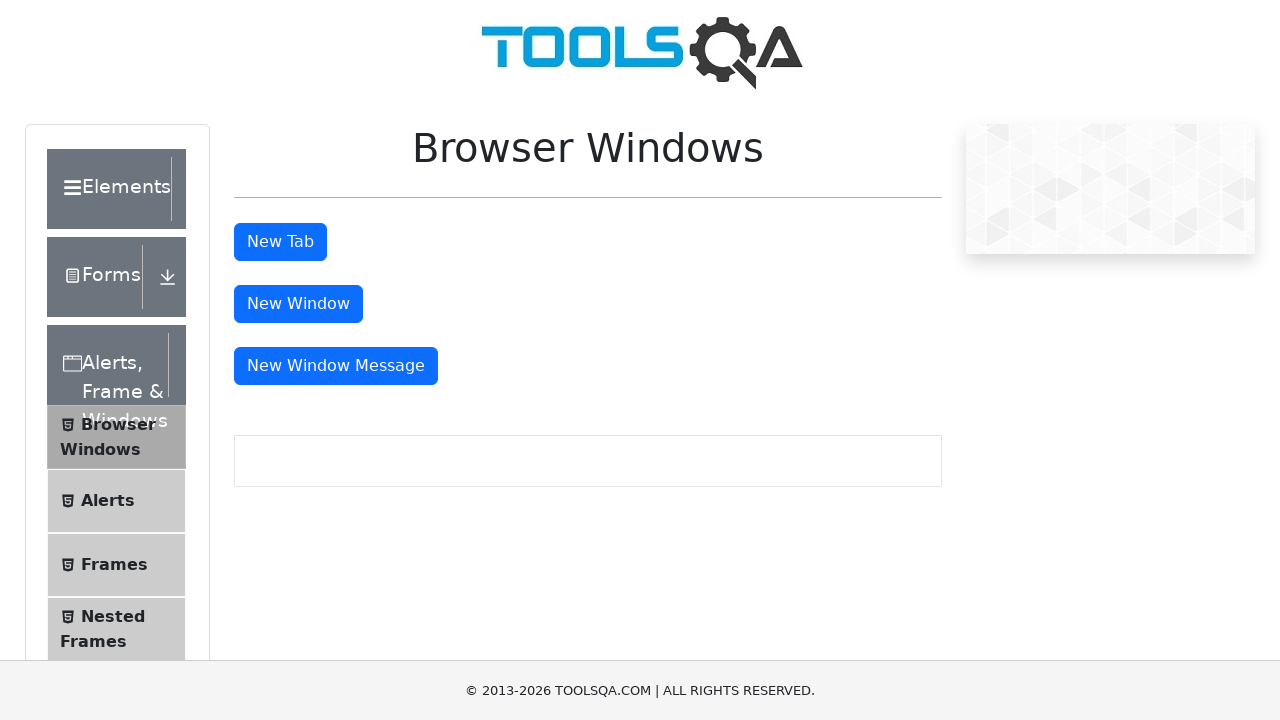

Waited for and located the New Tab button
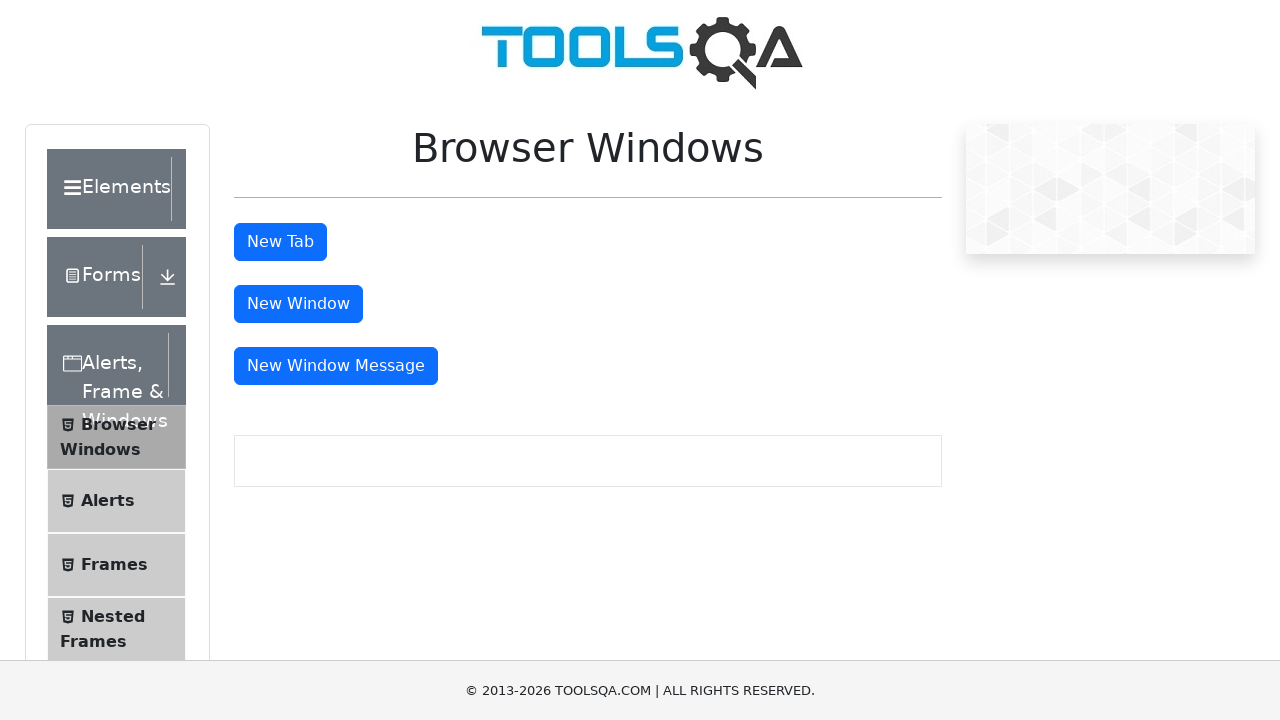

Clicked the New Tab button to open a new tab
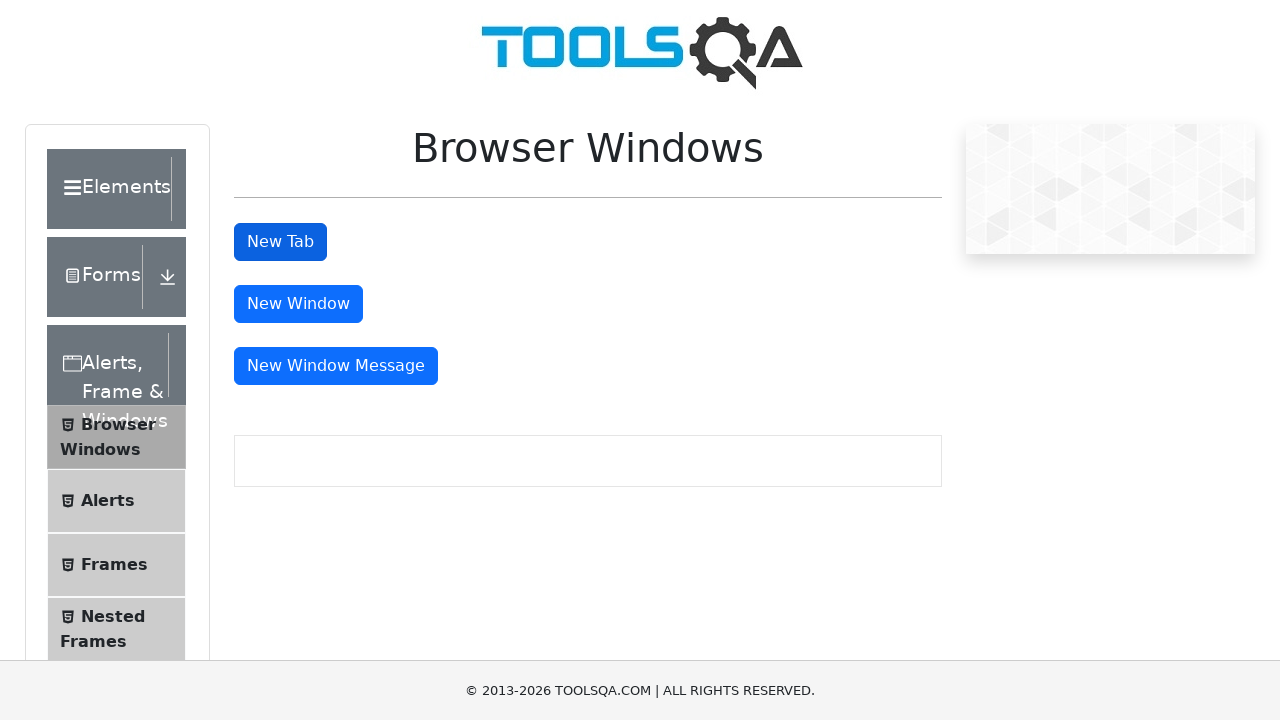

New tab opened and captured
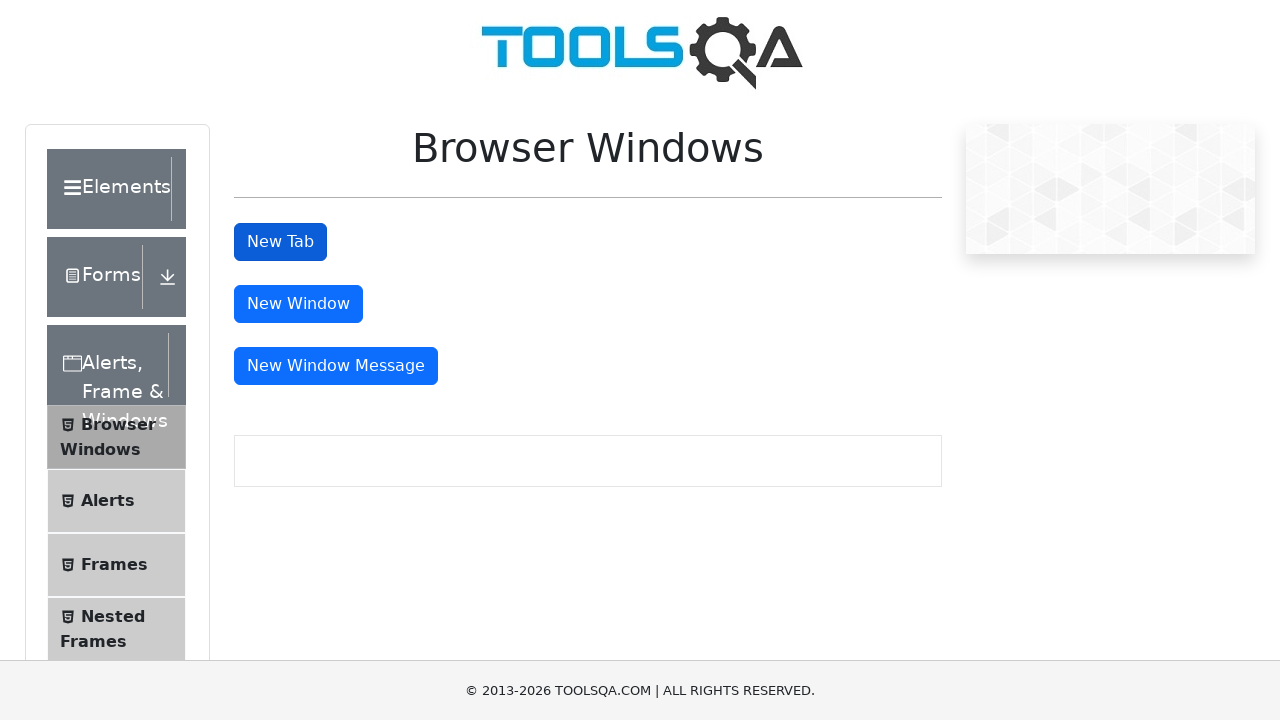

New tab finished loading
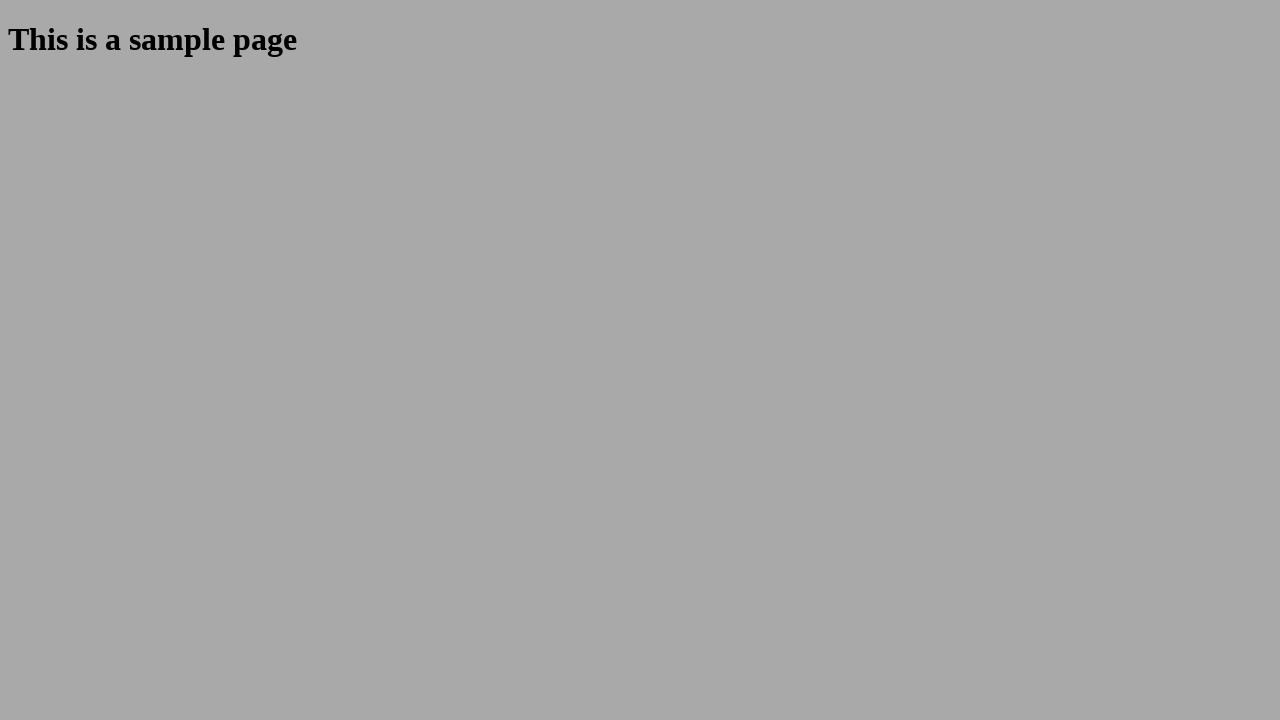

Verified new tab URL is https://demoqa.com/sample
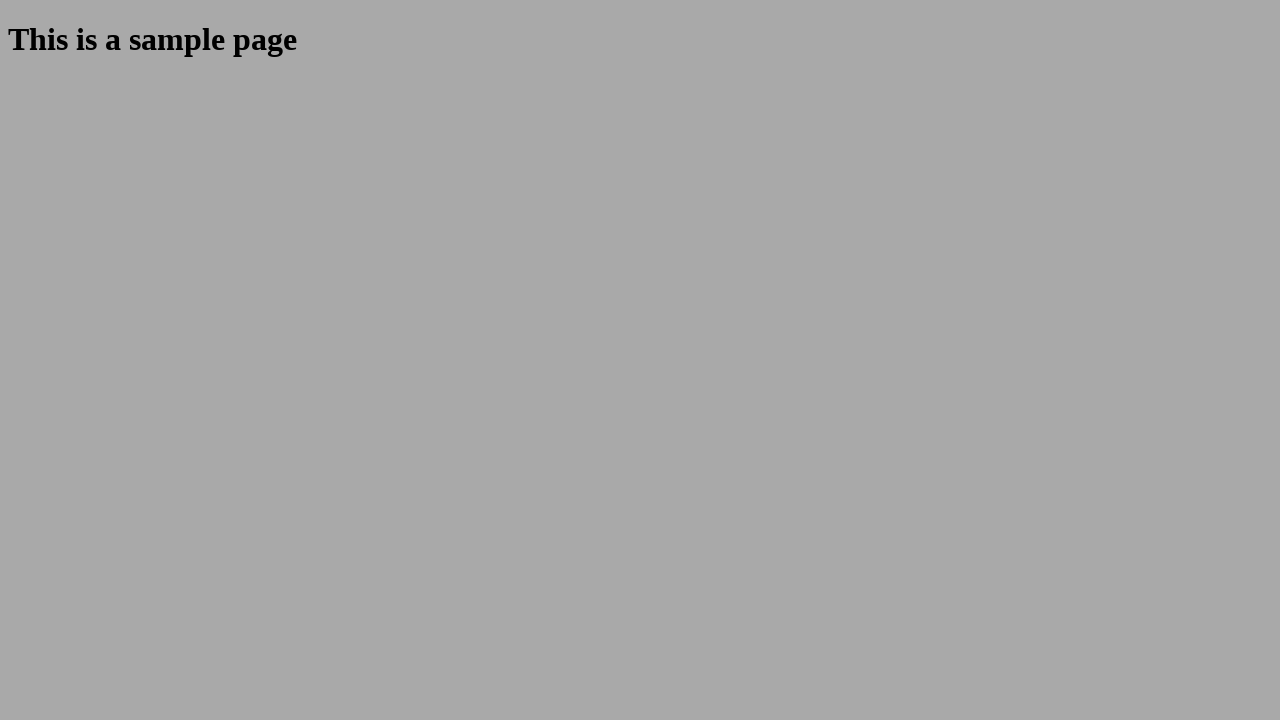

Located the sample heading element
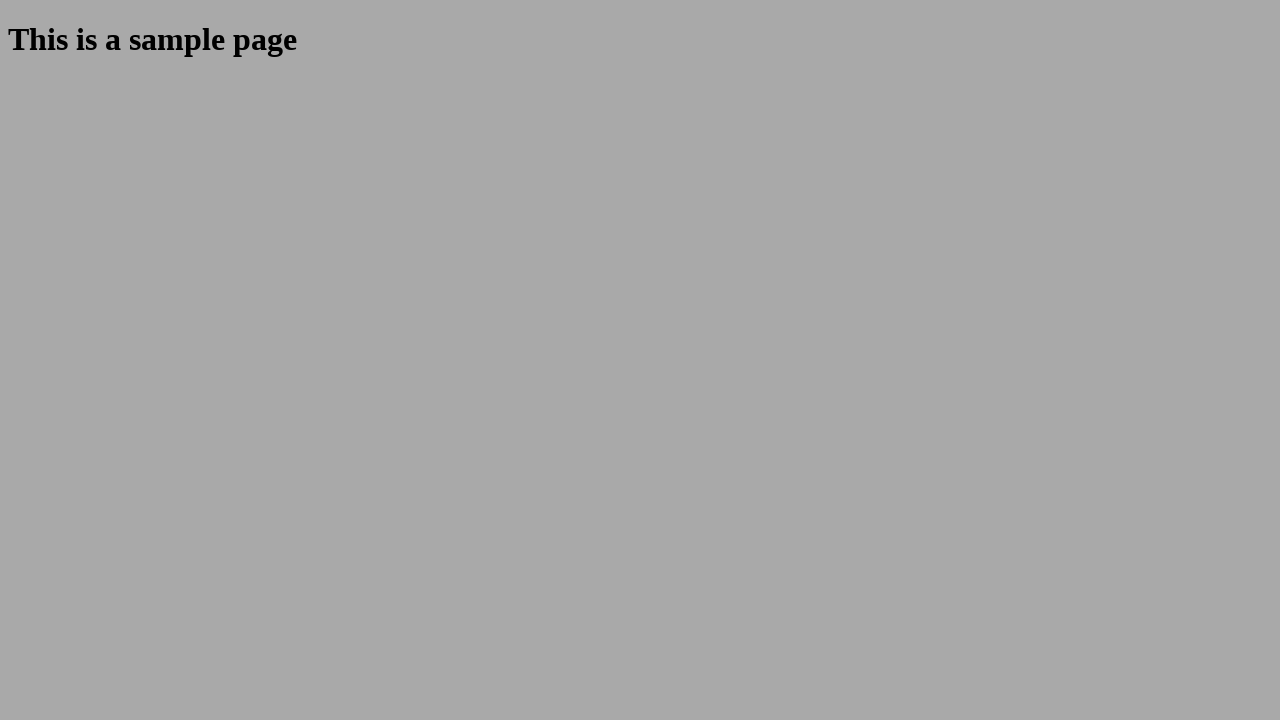

Verified headline text is 'This is a sample page'
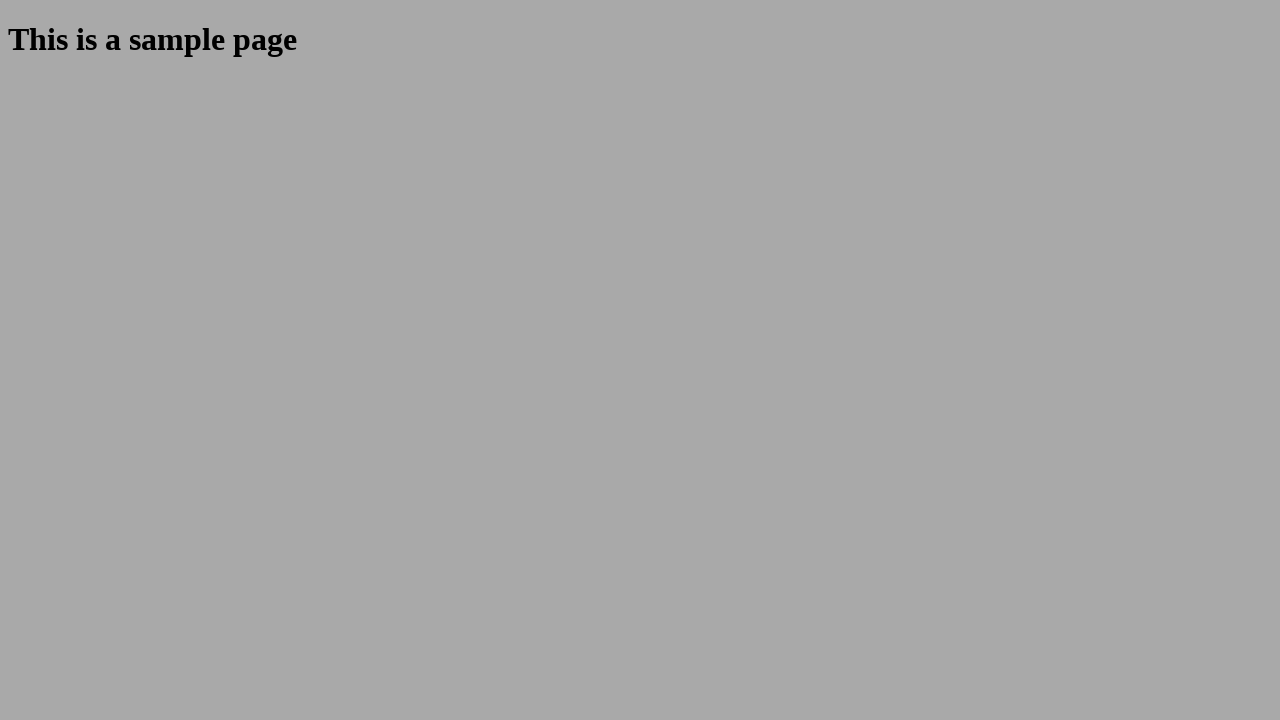

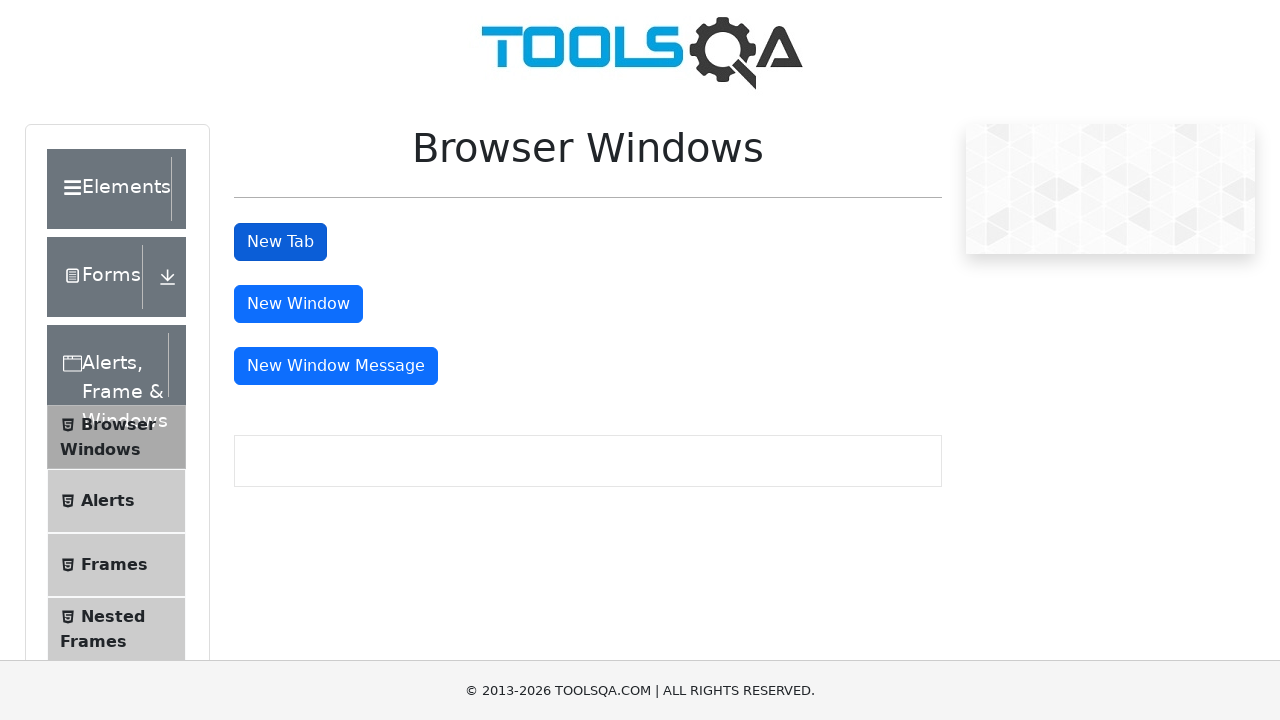